Tests dropdown selection functionality by selecting an option from a dropdown menu using visible text label

Starting URL: https://practice.cydeo.com/dropdown

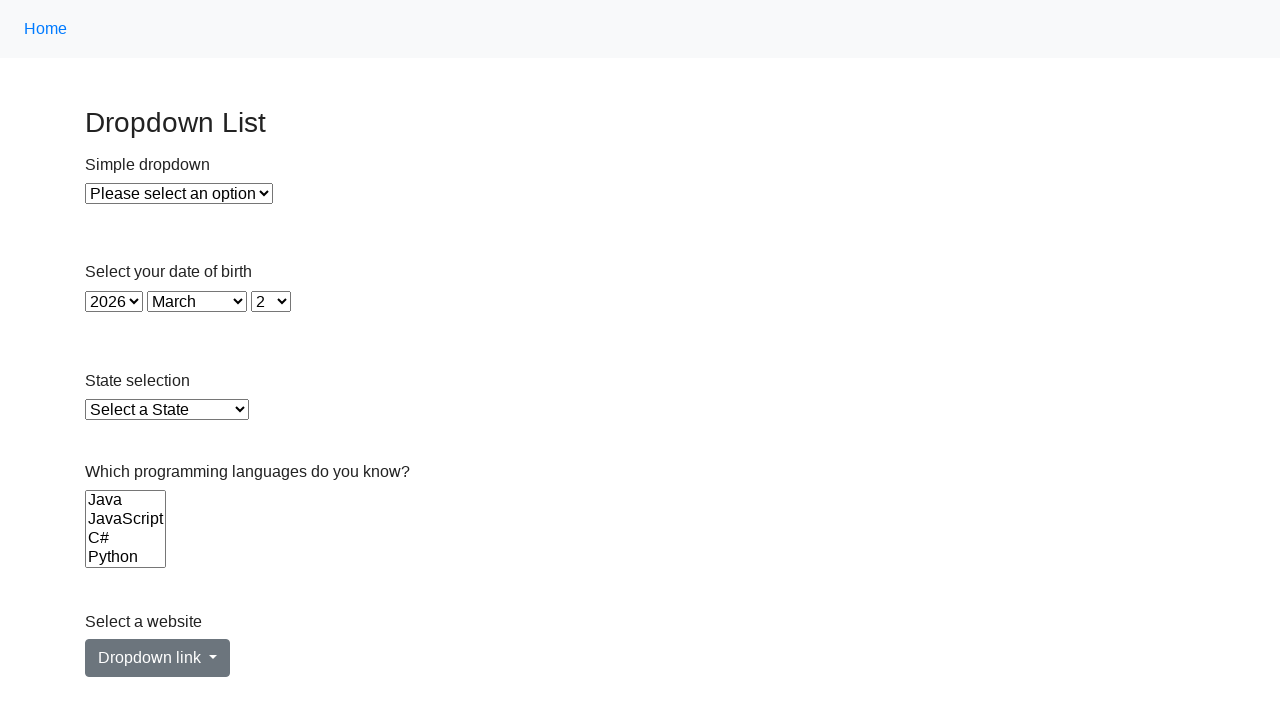

Created locator for dropdown element with id 'dropdown'
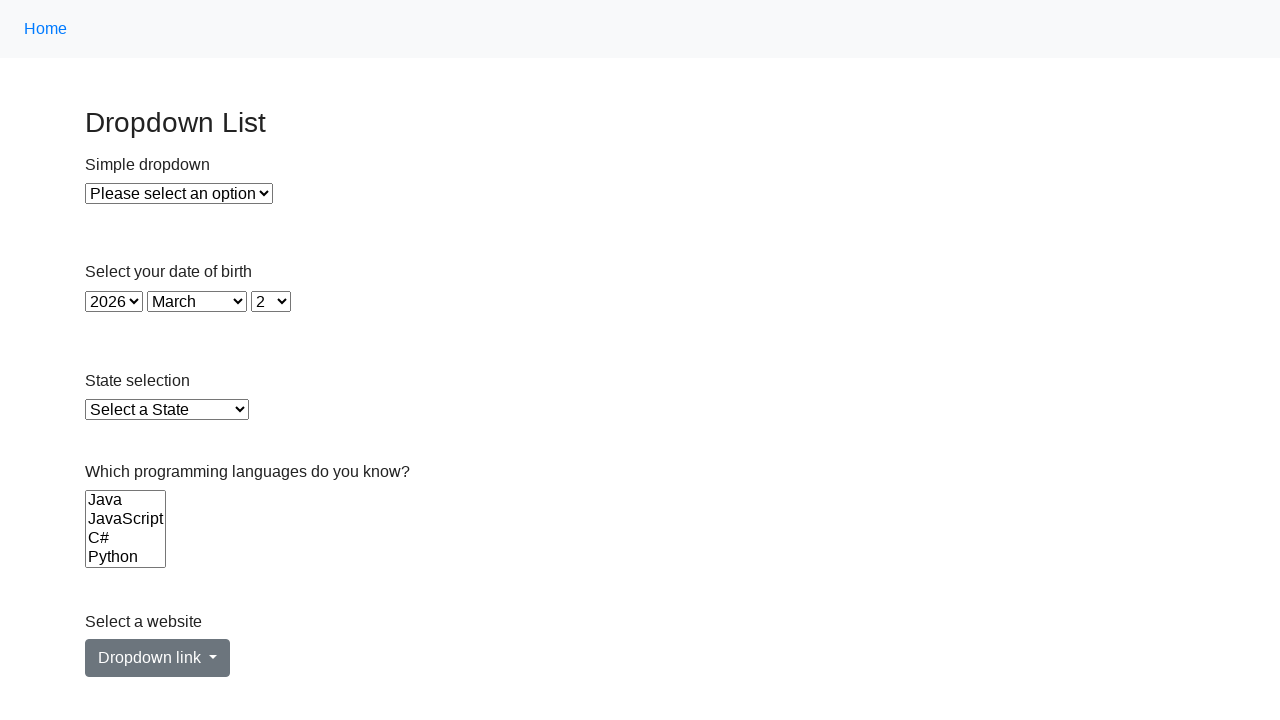

Selected 'Option 1' from dropdown using visible text label on xpath=//select[@id='dropdown']
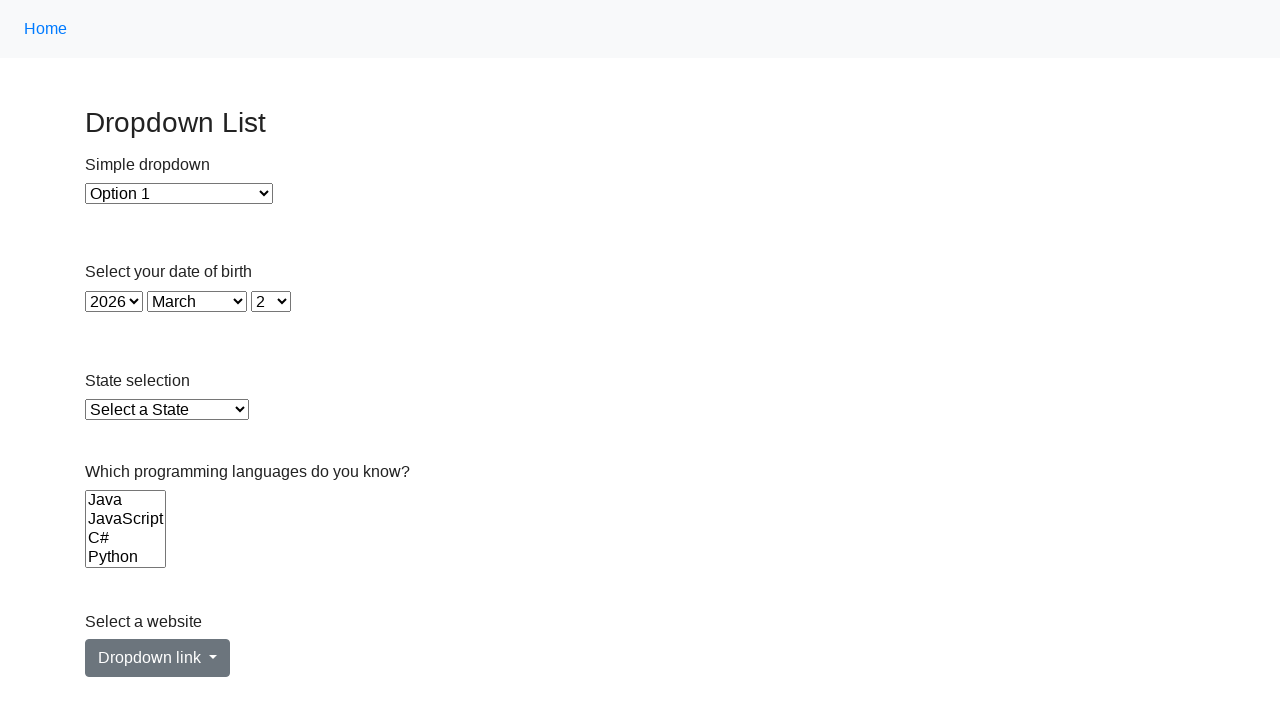

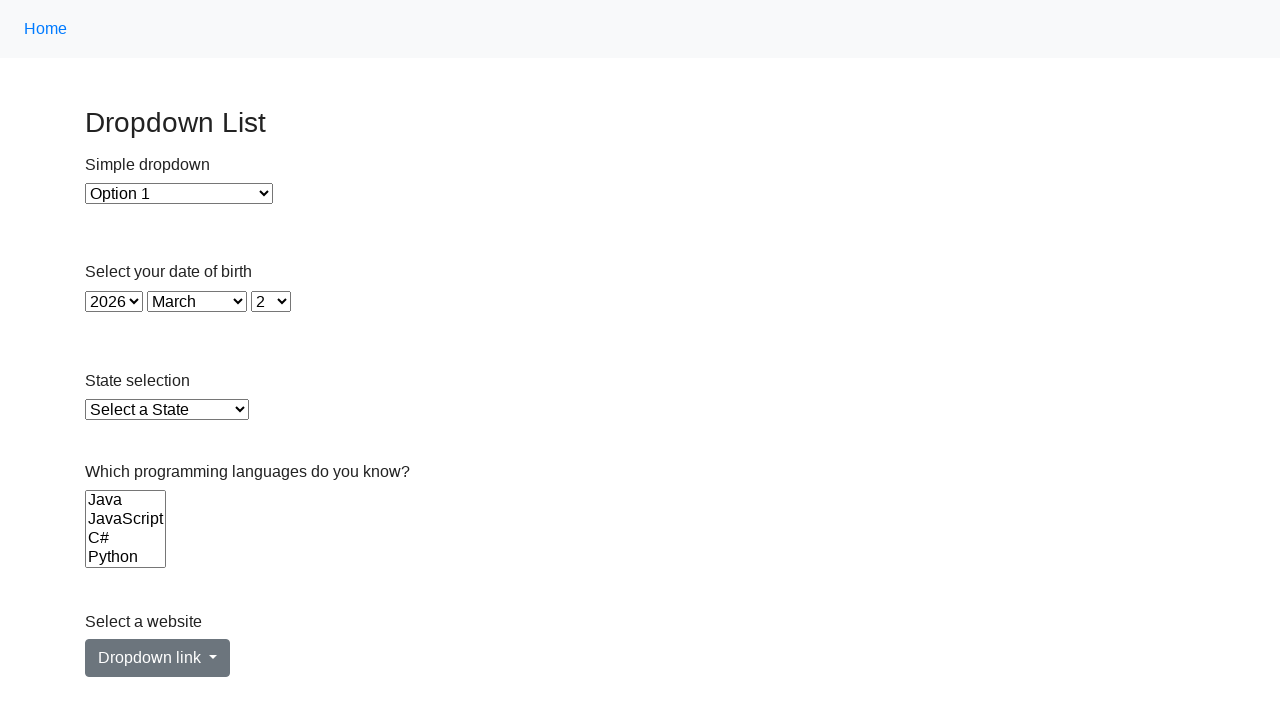